Tests table sorting functionality by clicking the Due column header twice to sort in descending order

Starting URL: http://the-internet.herokuapp.com/tables

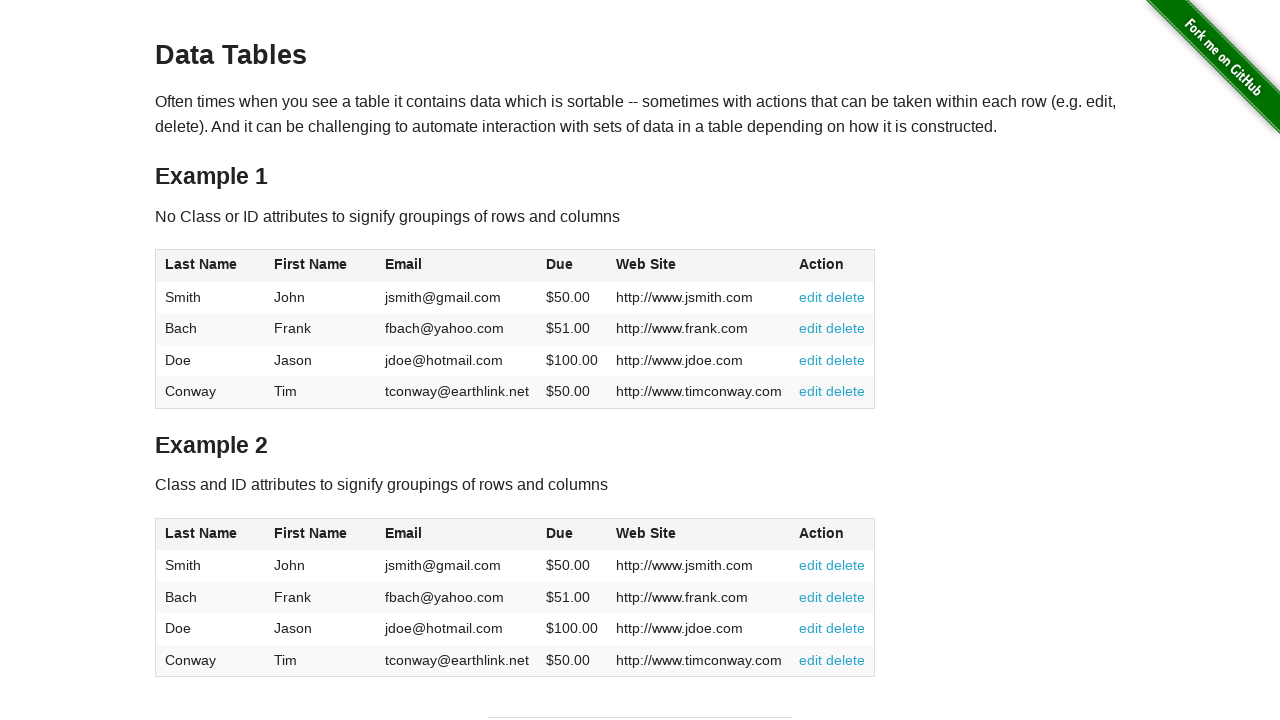

Clicked Due column header first time for ascending sort at (572, 266) on #table1 thead tr th:nth-of-type(4)
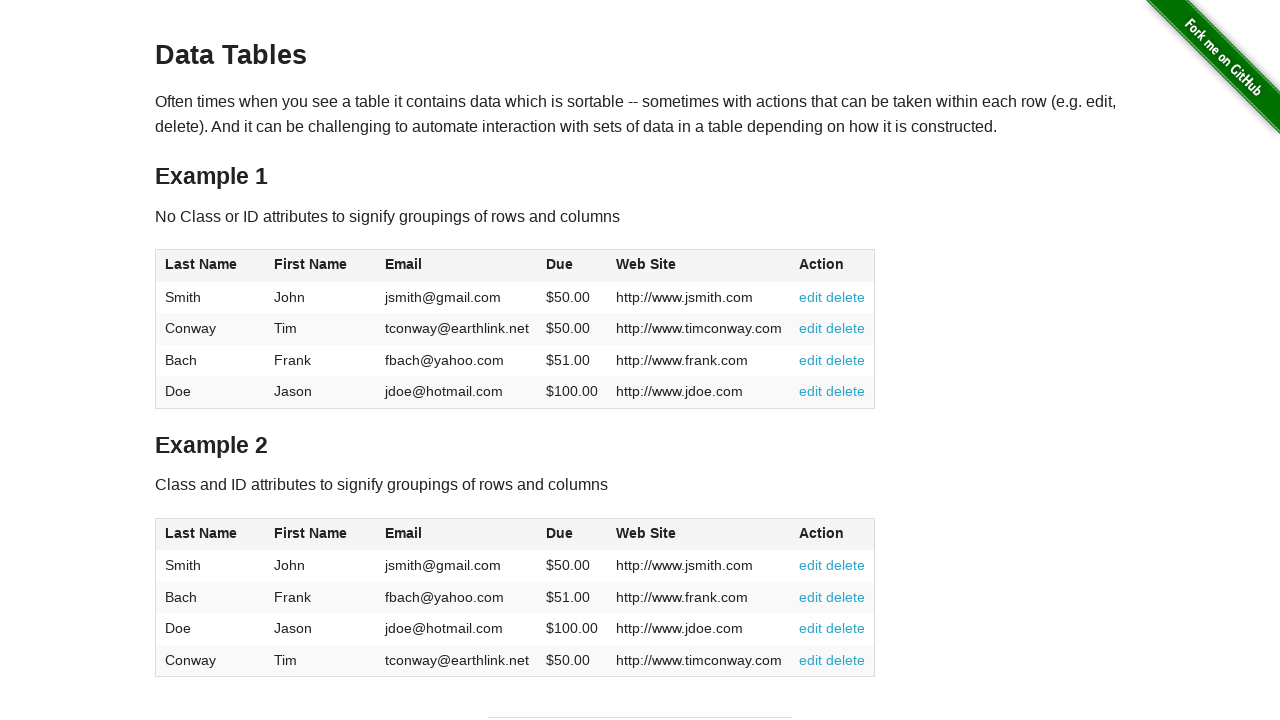

Clicked Due column header second time for descending sort at (572, 266) on #table1 thead tr th:nth-of-type(4)
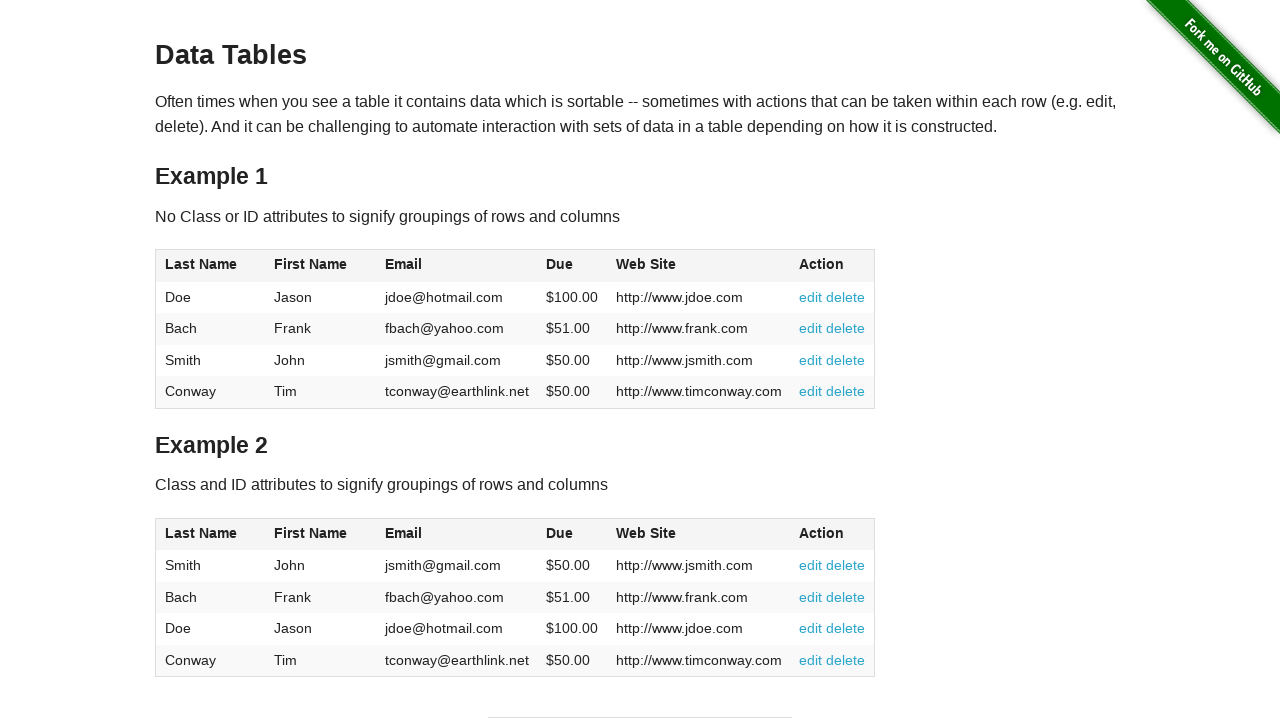

Waited for Due column cells to be present in table body
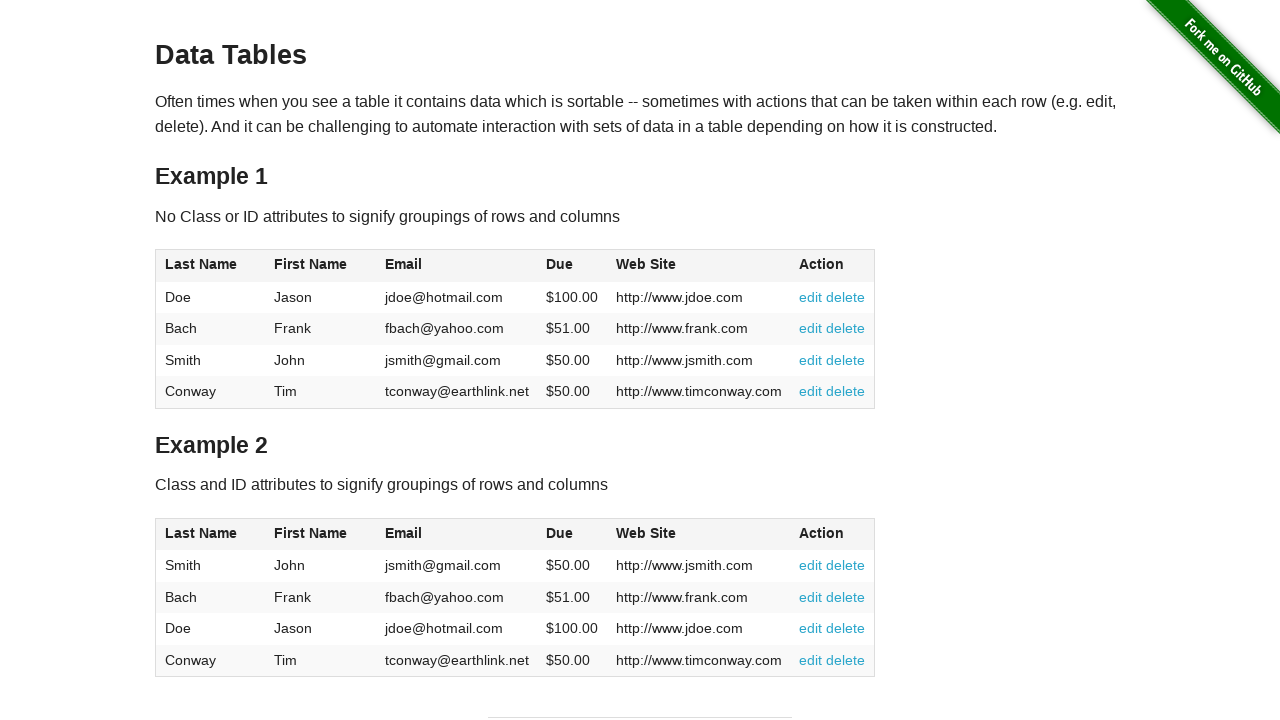

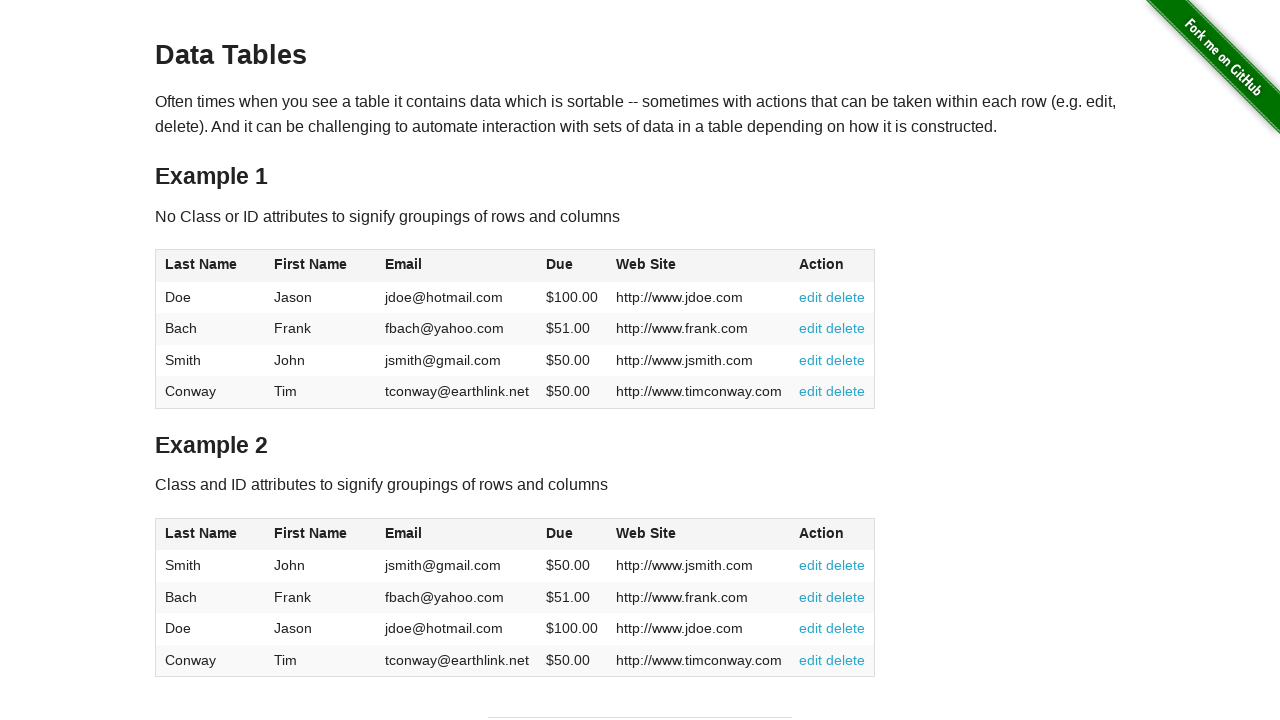